Tests handling of stale element reference by filling an email field, refreshing the page, and filling the field again

Starting URL: https://naveenautomationlabs.com/opencart/index.php?route=account/login

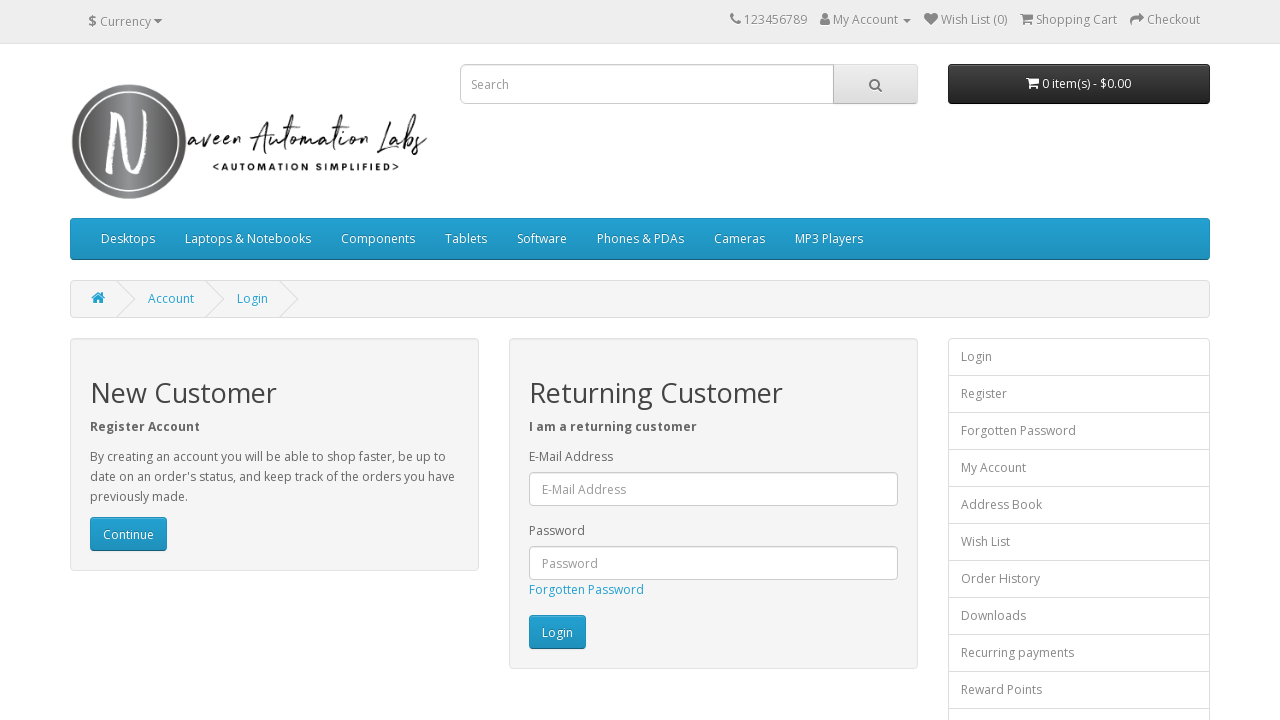

Filled email field with 'naveen@gmail.com' on #input-email
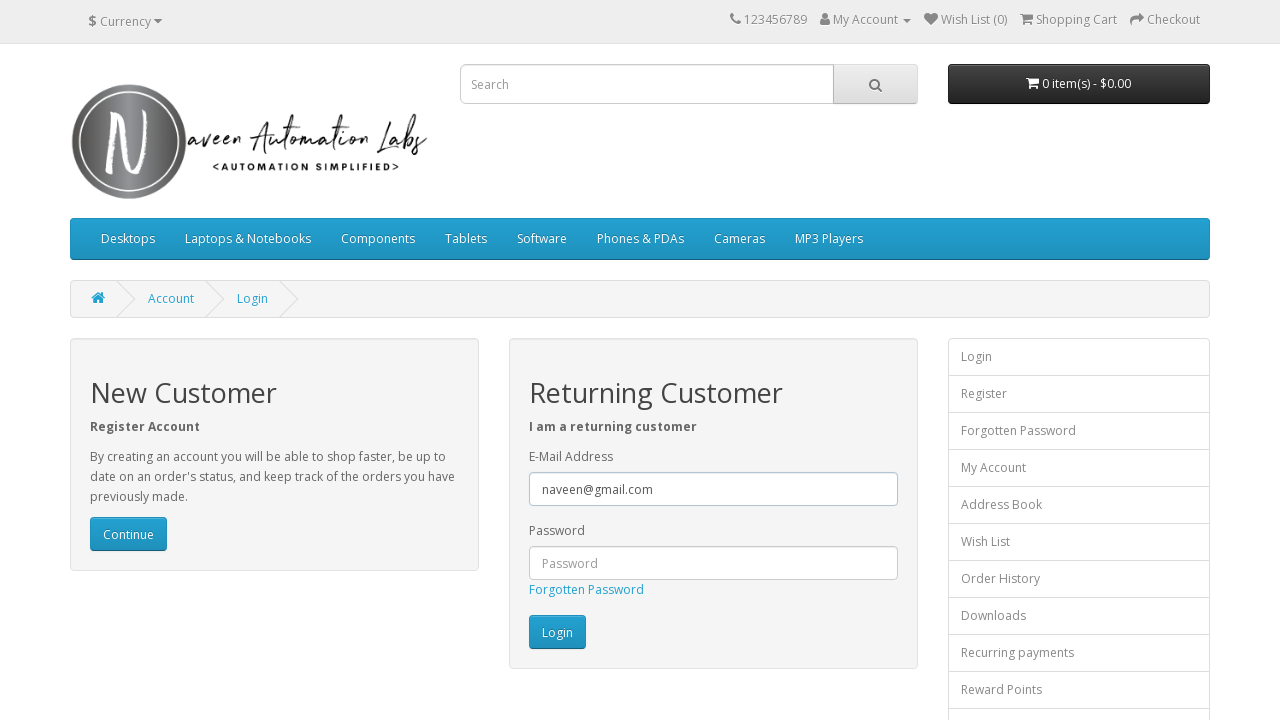

Refreshed the page to simulate stale element reference
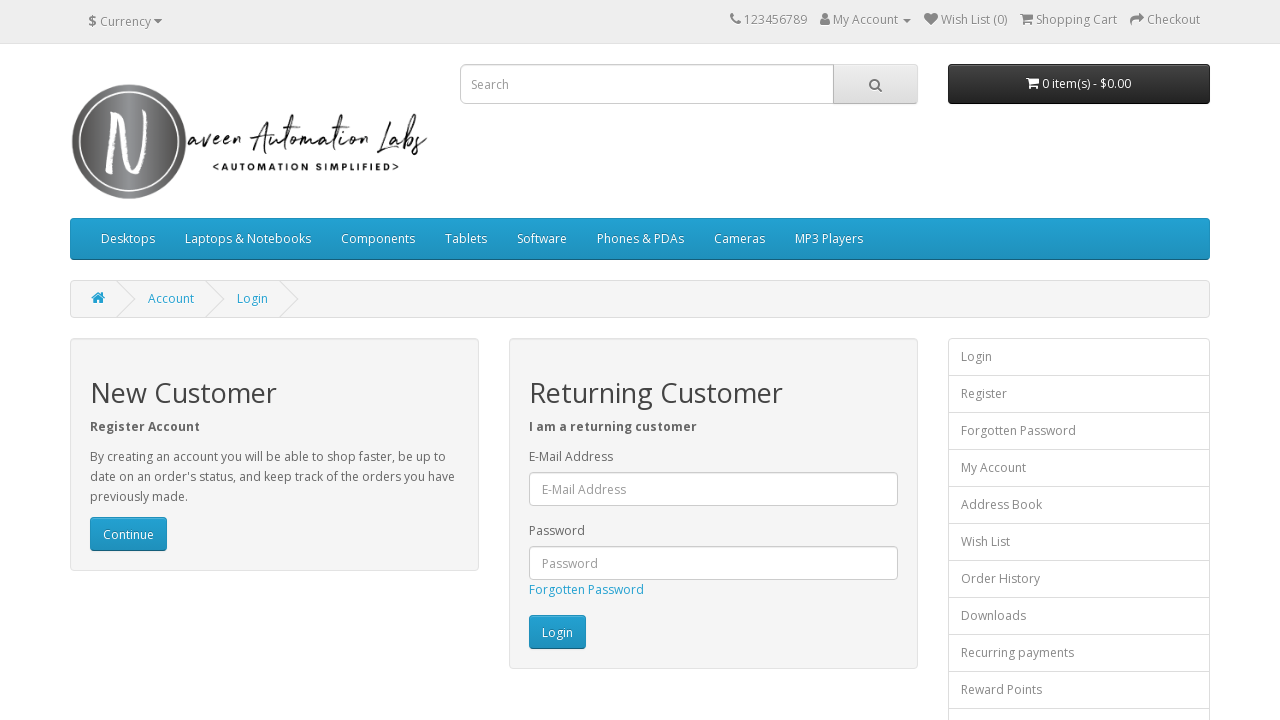

Filled email field with 'suma@gmail.com' after page refresh on #input-email
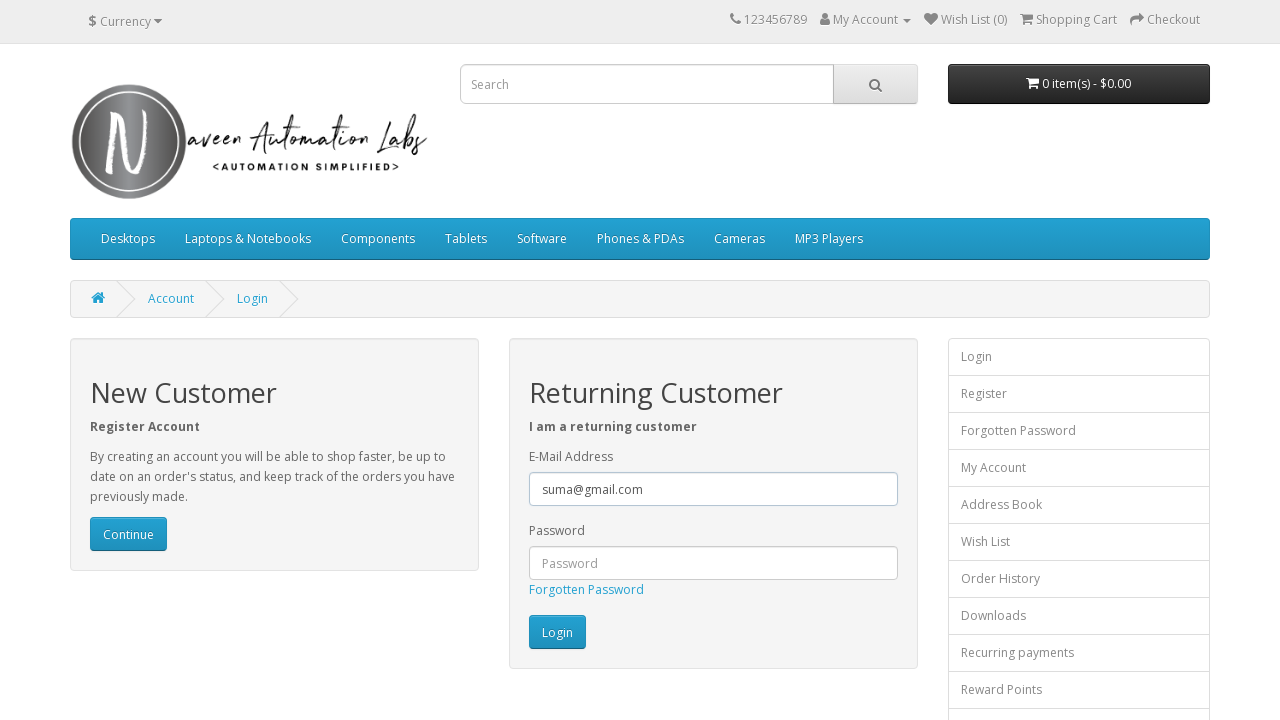

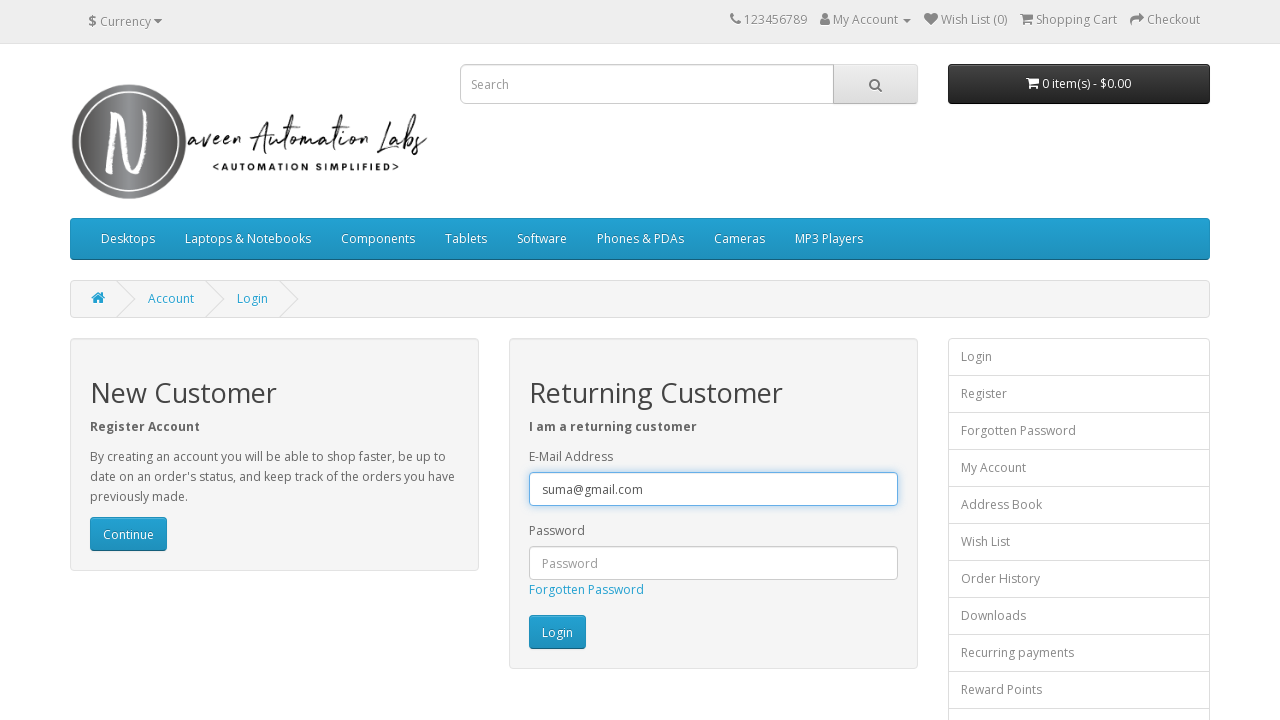